Tests keyboard operations (Ctrl+A, Ctrl+C, Tab, Ctrl+V) by entering text in the first text box, selecting all, copying, tabbing to the second text box, and pasting the content

Starting URL: https://text-compare.com

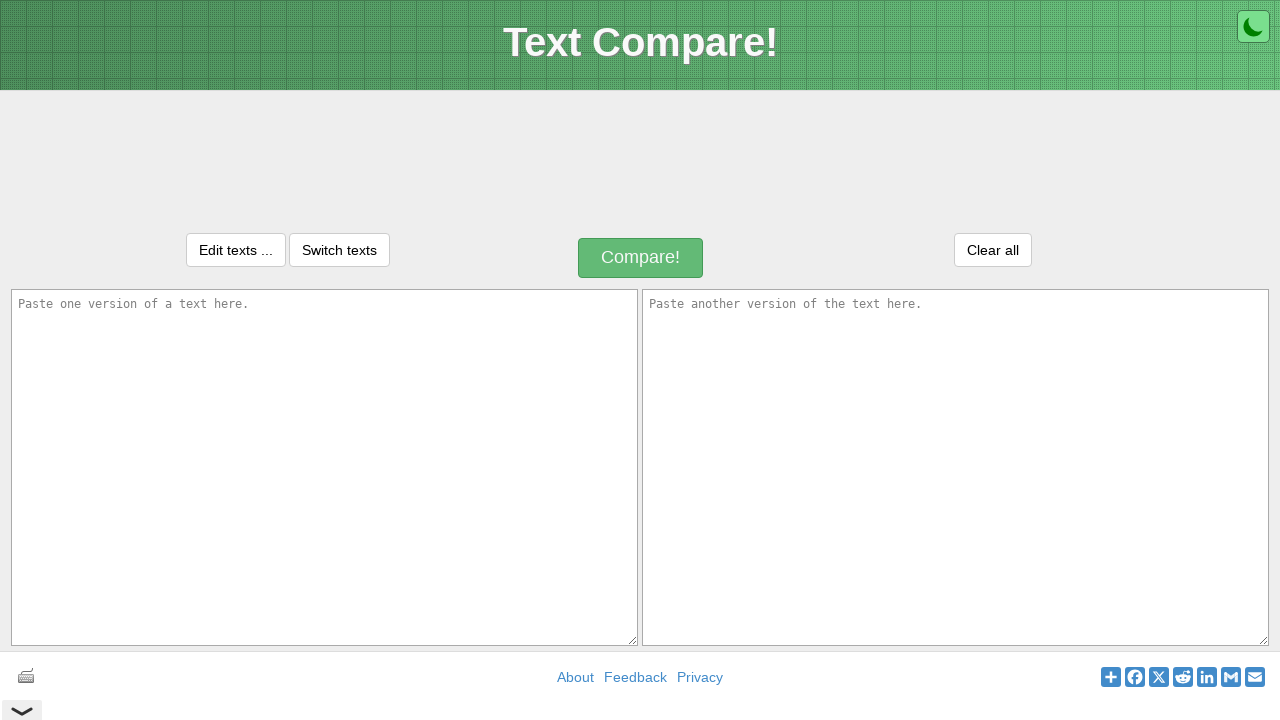

Filled first text box with 'Will Power is Enough to handle any Situation' on textarea#inputText1
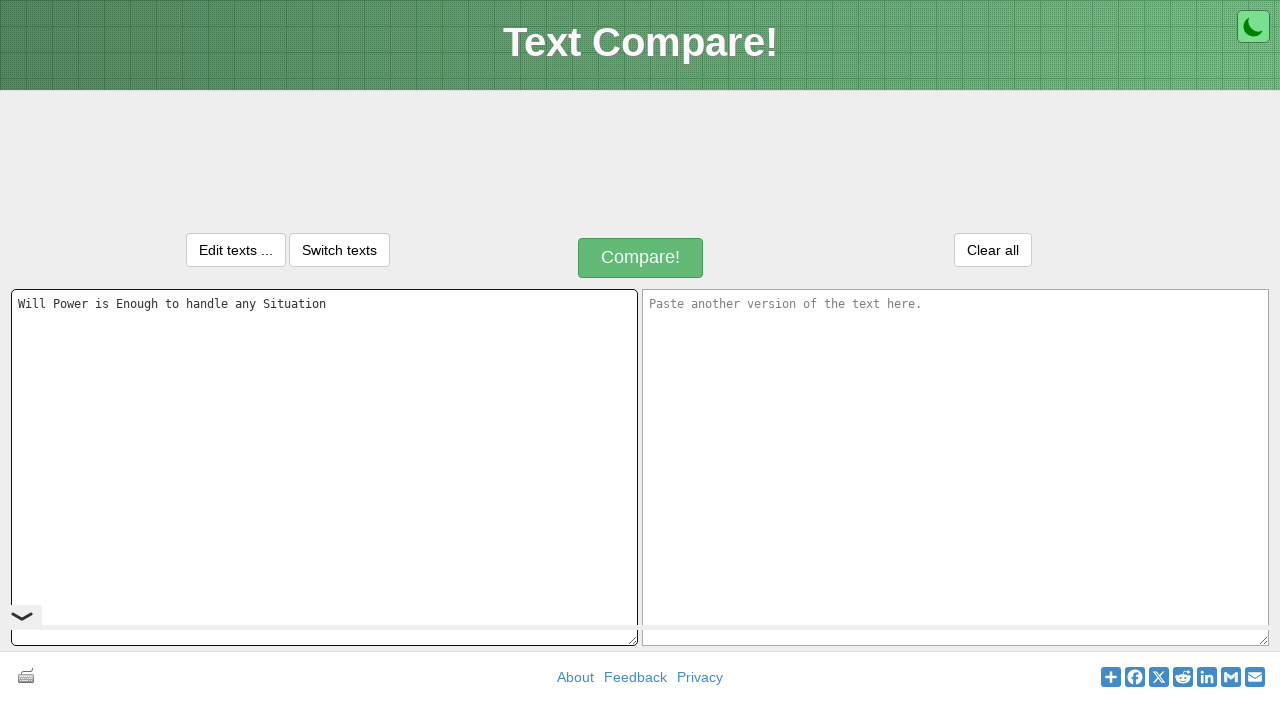

Clicked on first text box to focus it at (324, 467) on textarea#inputText1
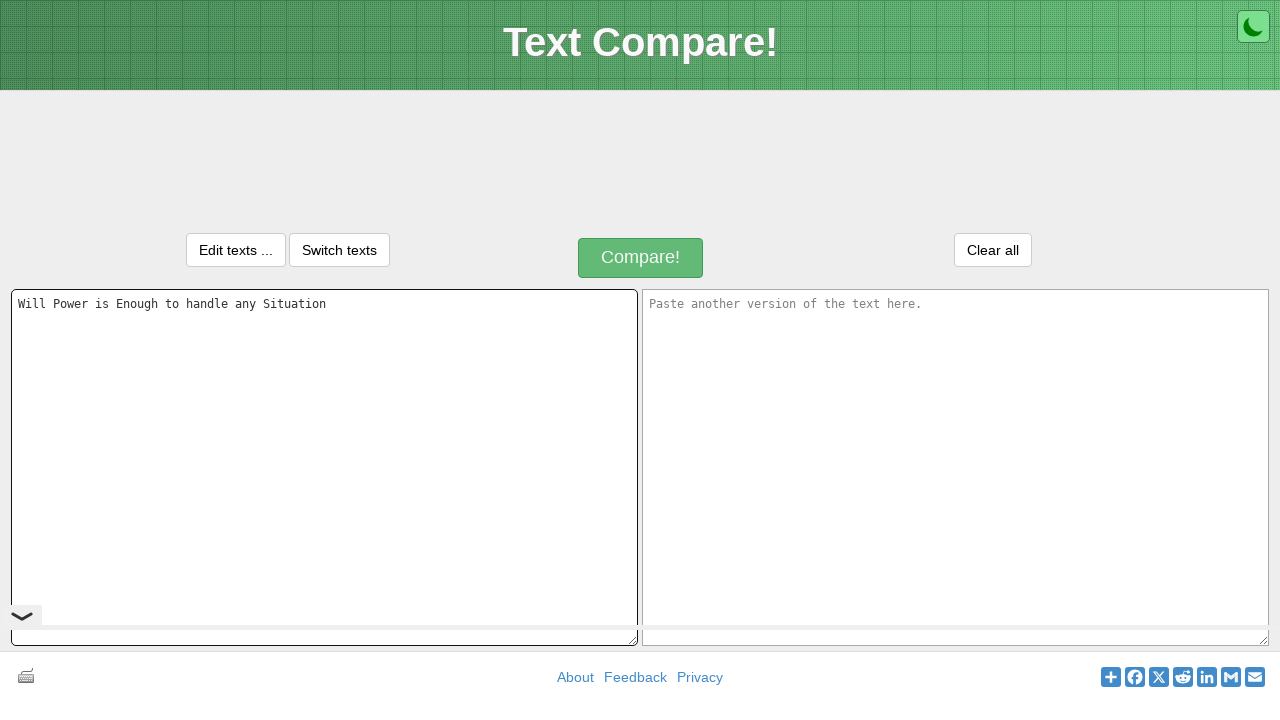

Pressed Ctrl+A to select all text in first text box
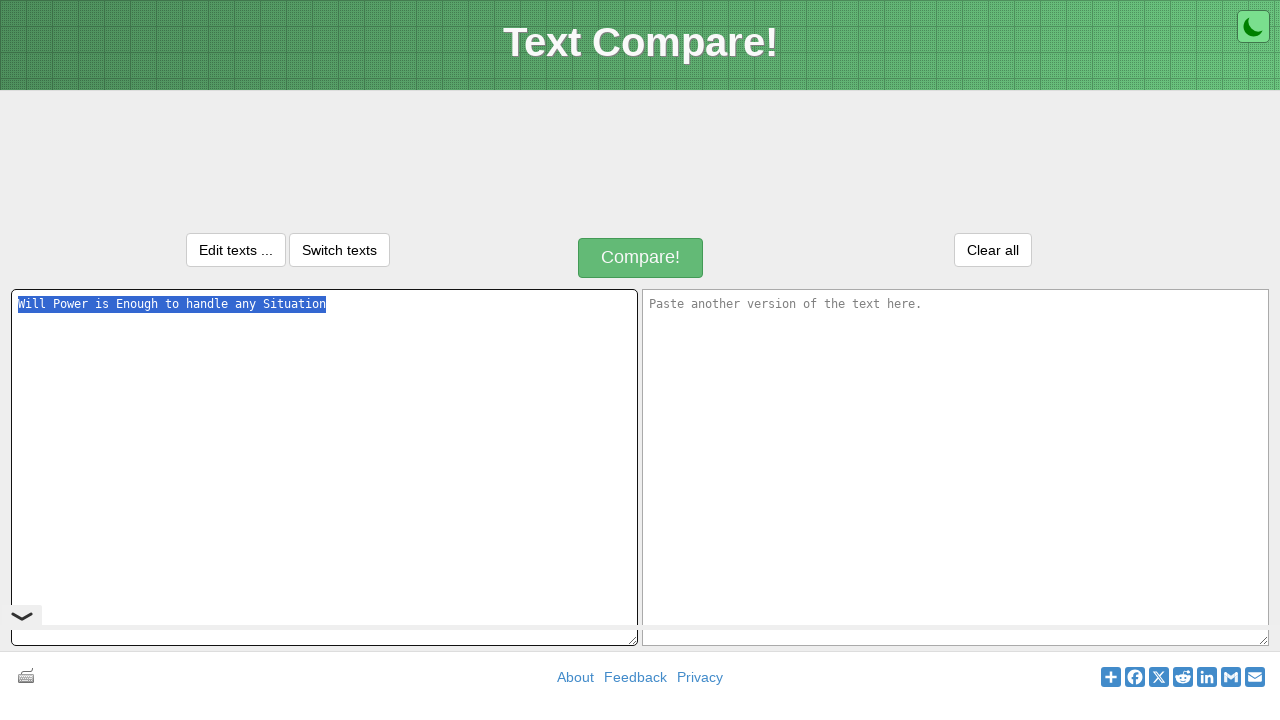

Pressed Ctrl+C to copy selected text
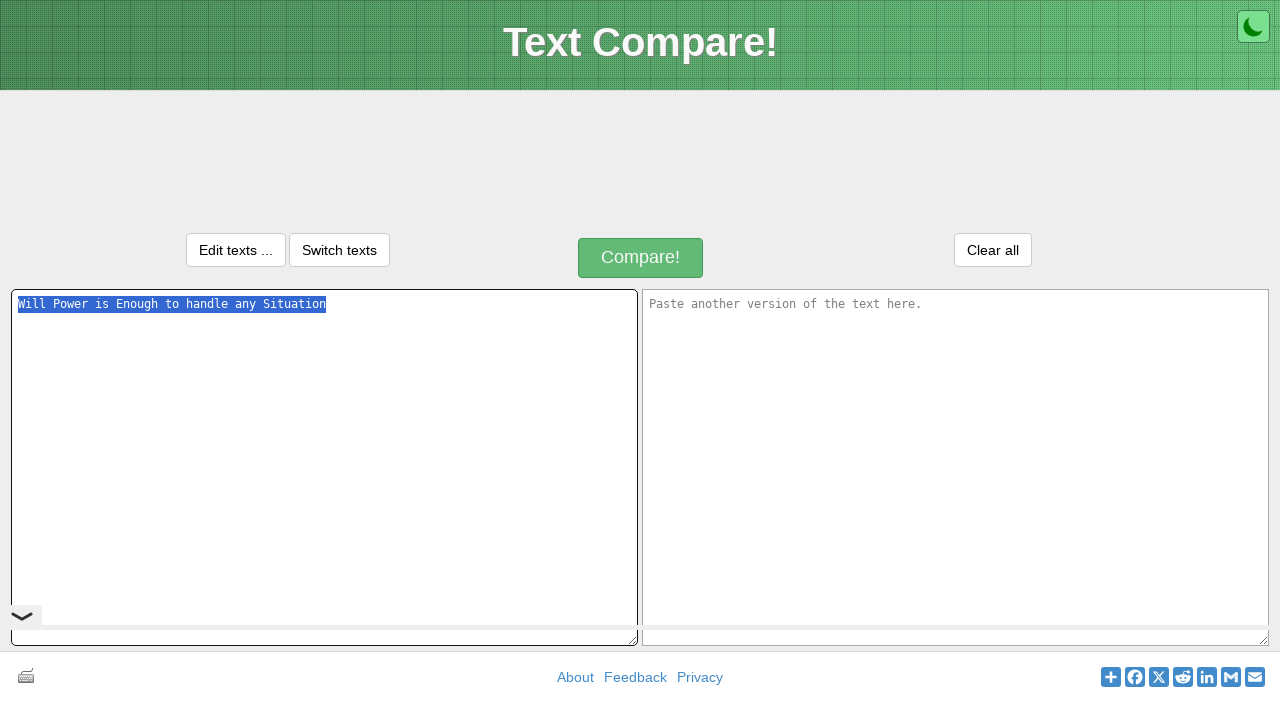

Pressed Tab to move focus to second text box
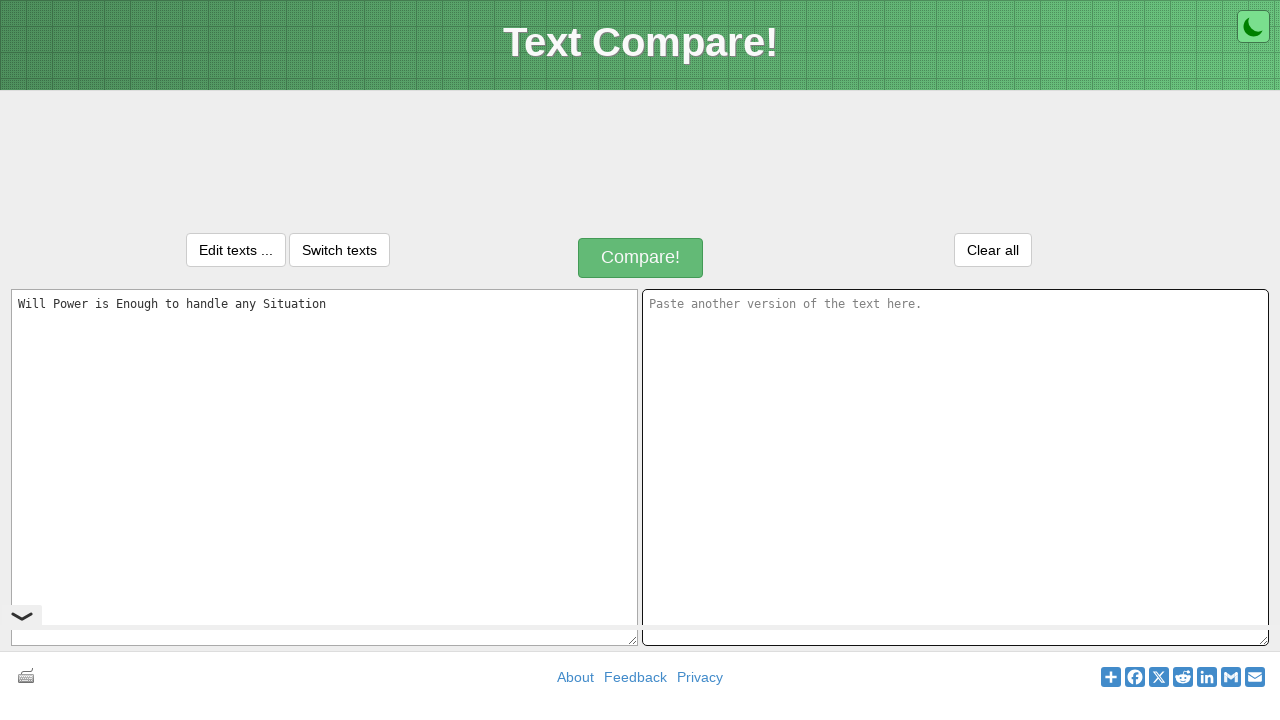

Pressed Ctrl+V to paste copied text into second text box
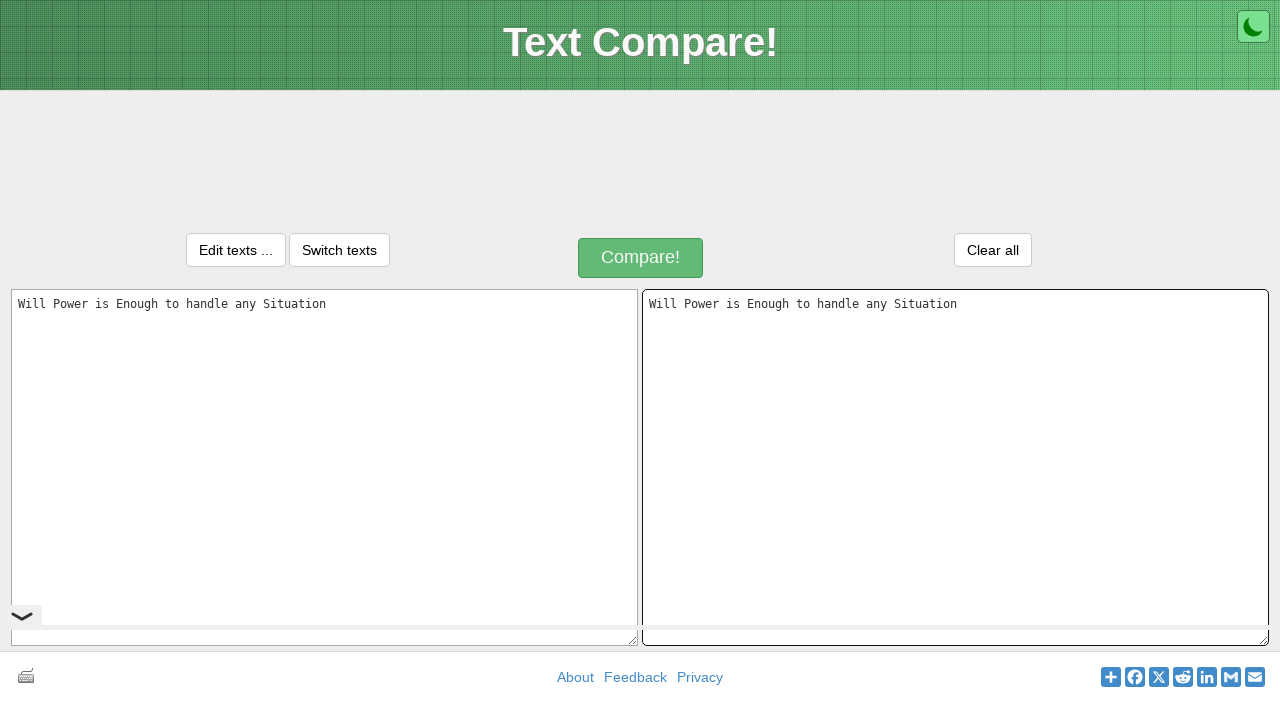

Waited 500ms for paste operation to complete
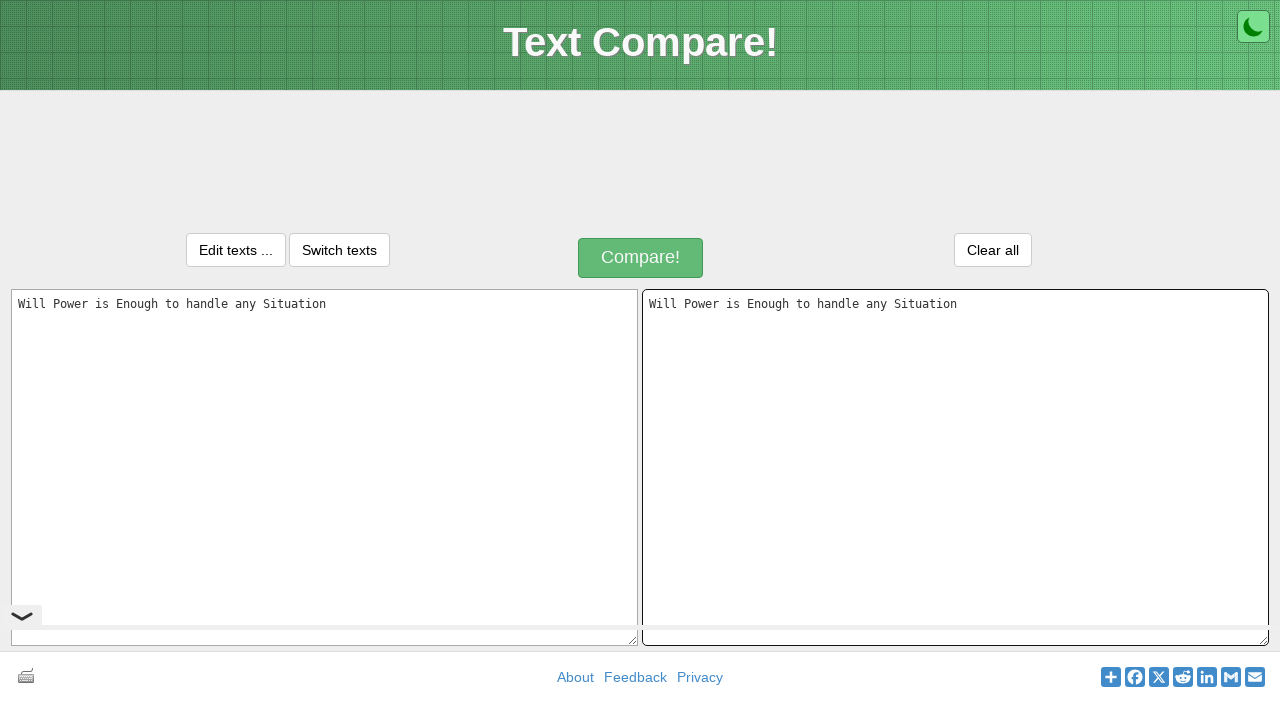

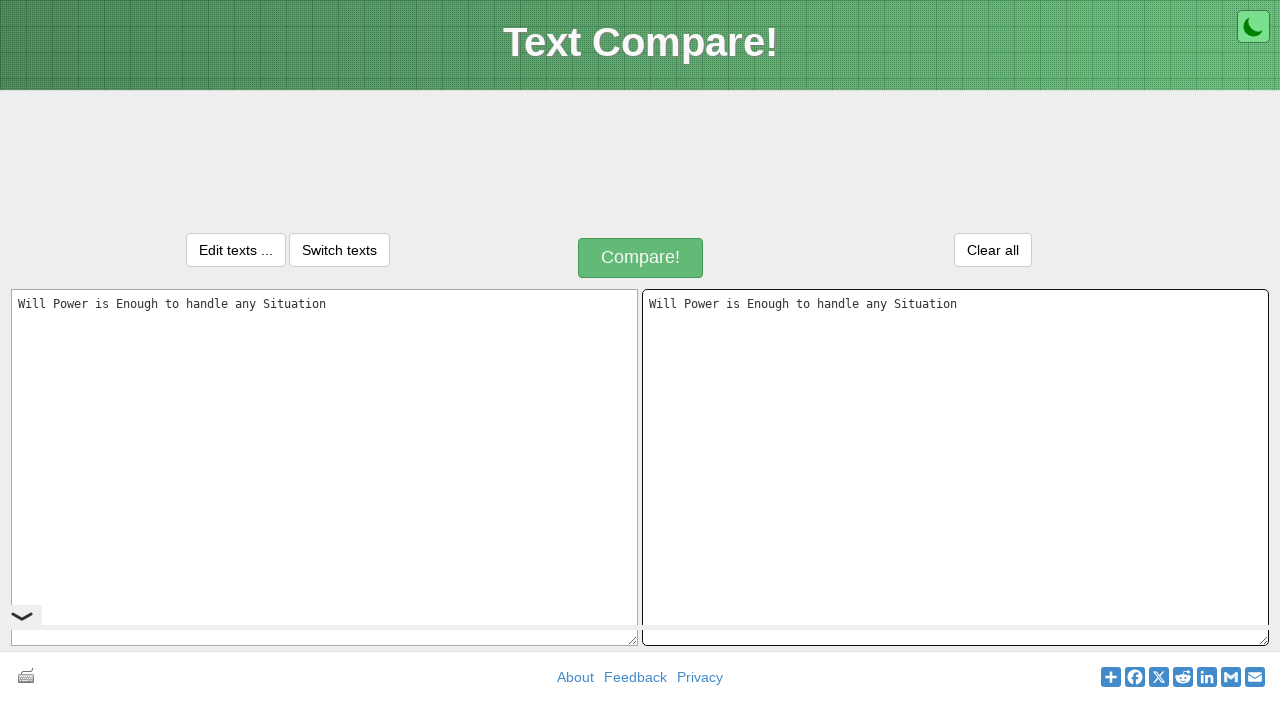